Tests that registration fails when password has no uppercase characters.

Starting URL: https://anatoly-karpovich.github.io/demo-login-form/

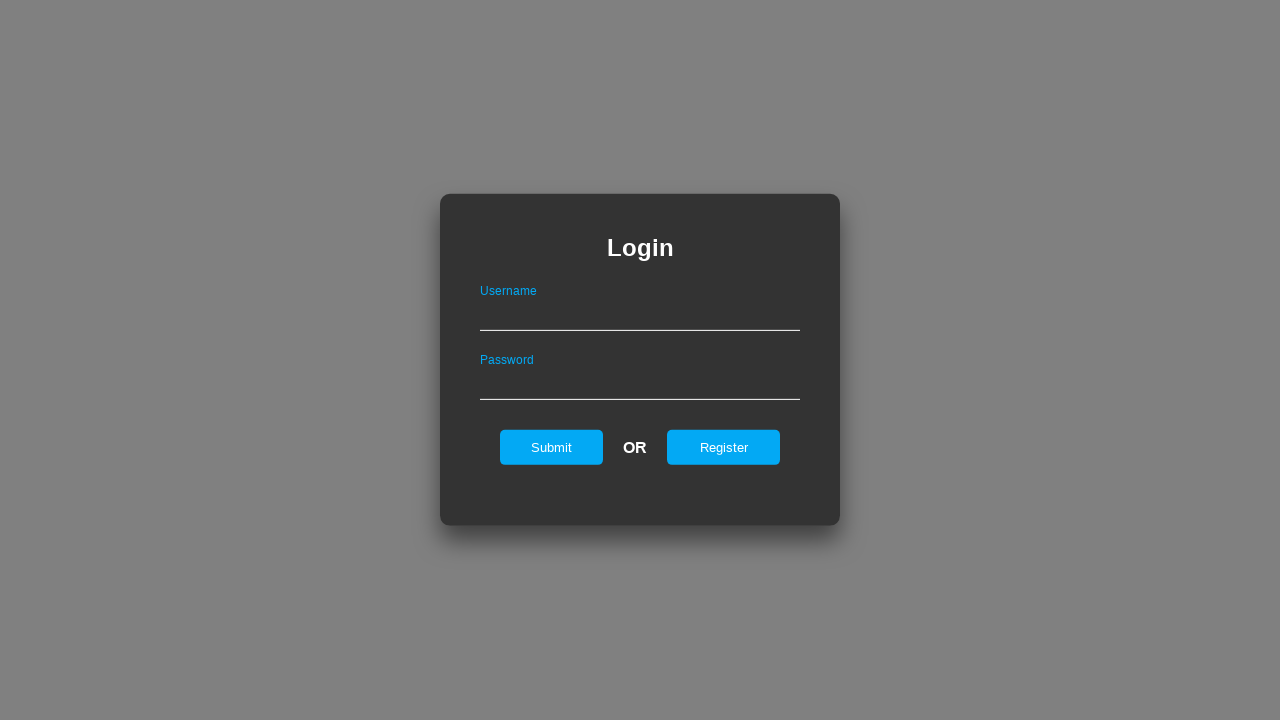

Clicked register link to navigate to registration form at (724, 447) on #registerOnLogin
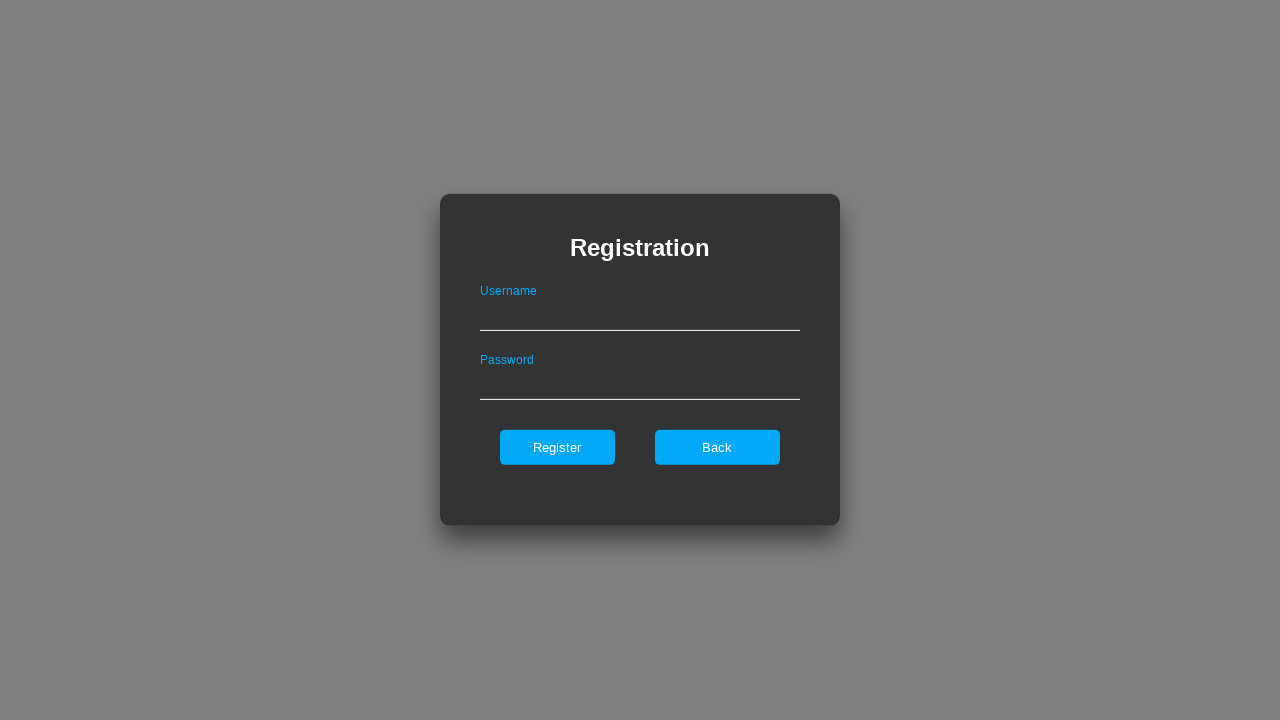

Filled username field with 'test' on #userNameOnRegister
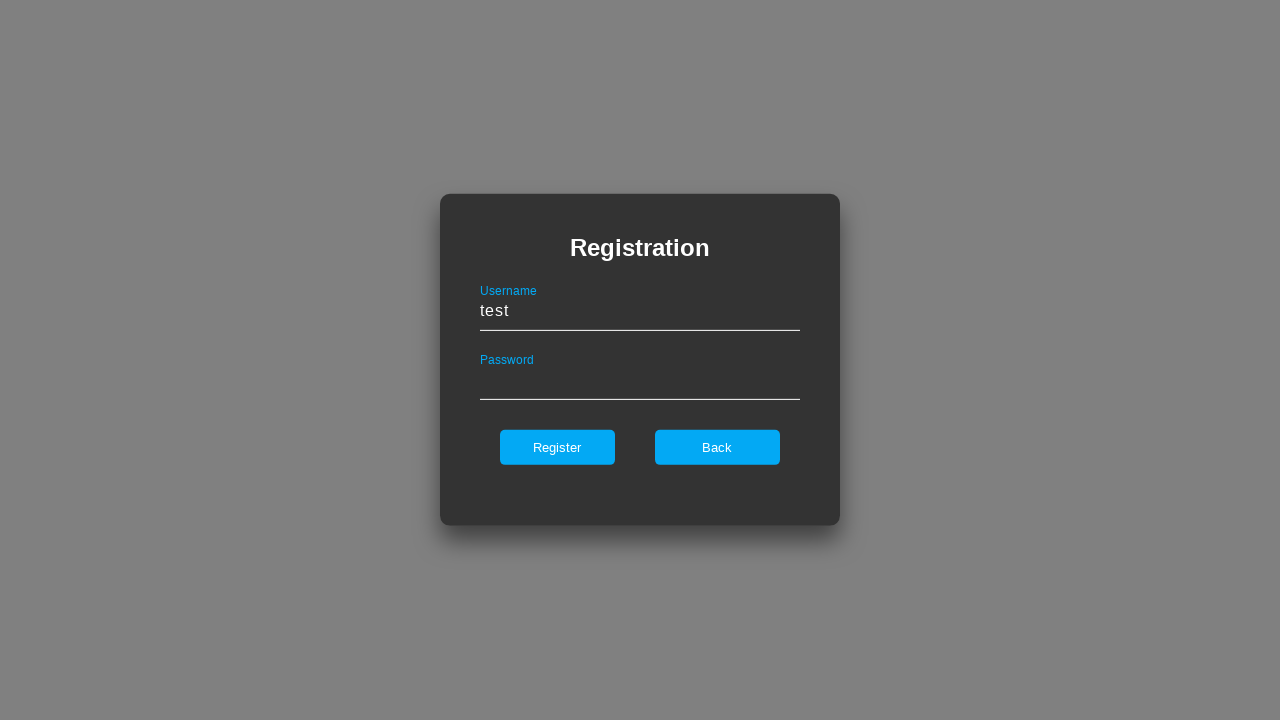

Filled password field with lowercase and numbers only (no uppercase characters) on #passwordOnRegister
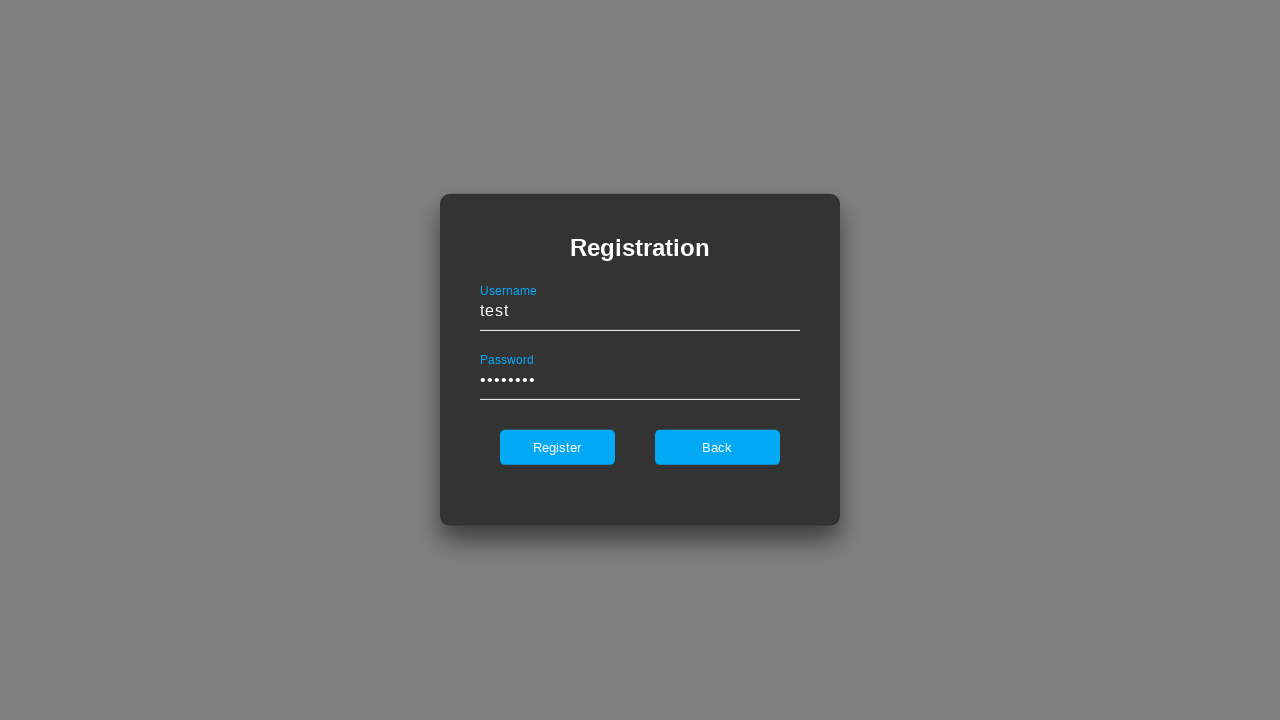

Clicked register button to attempt registration at (557, 447) on #register
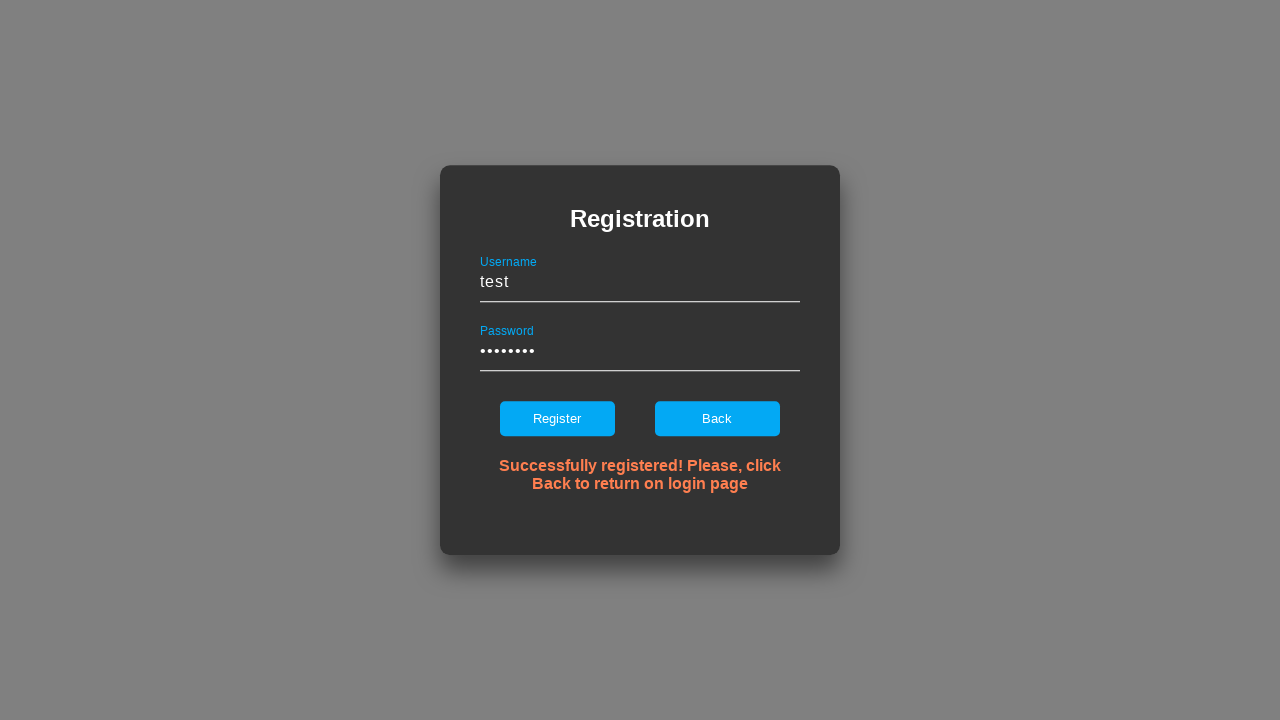

Error message appeared confirming registration failed due to missing uppercase character
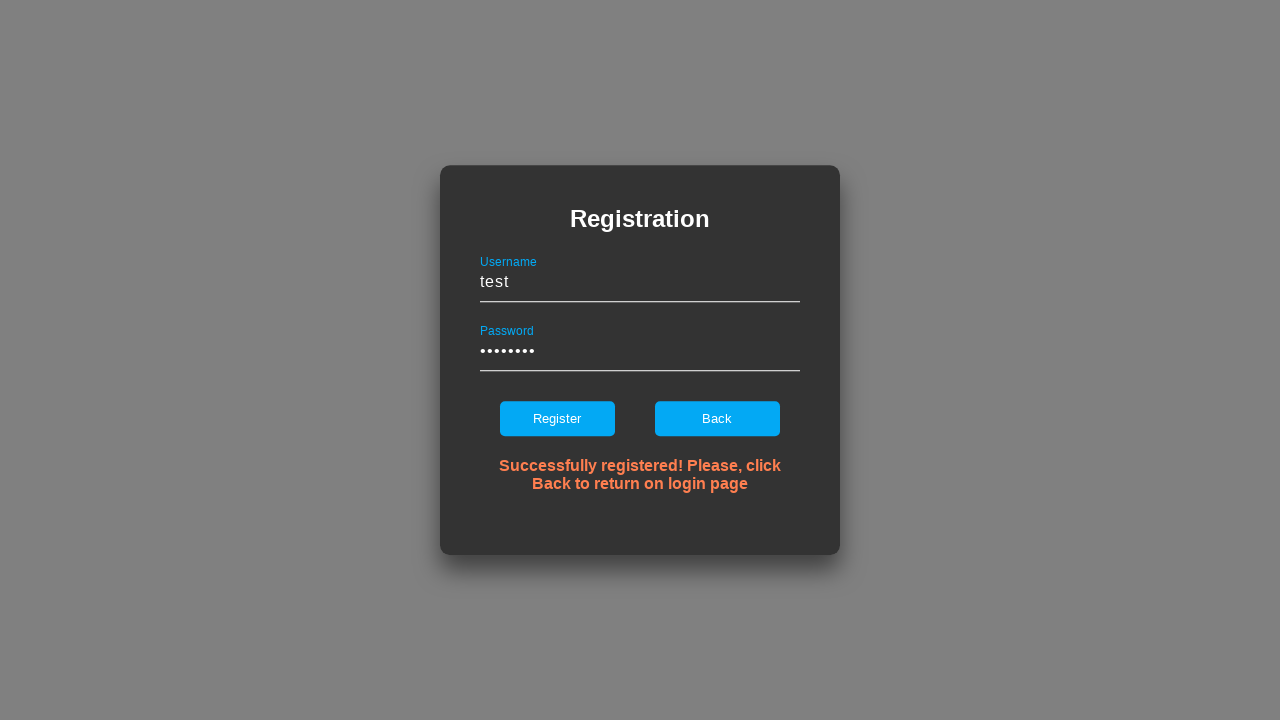

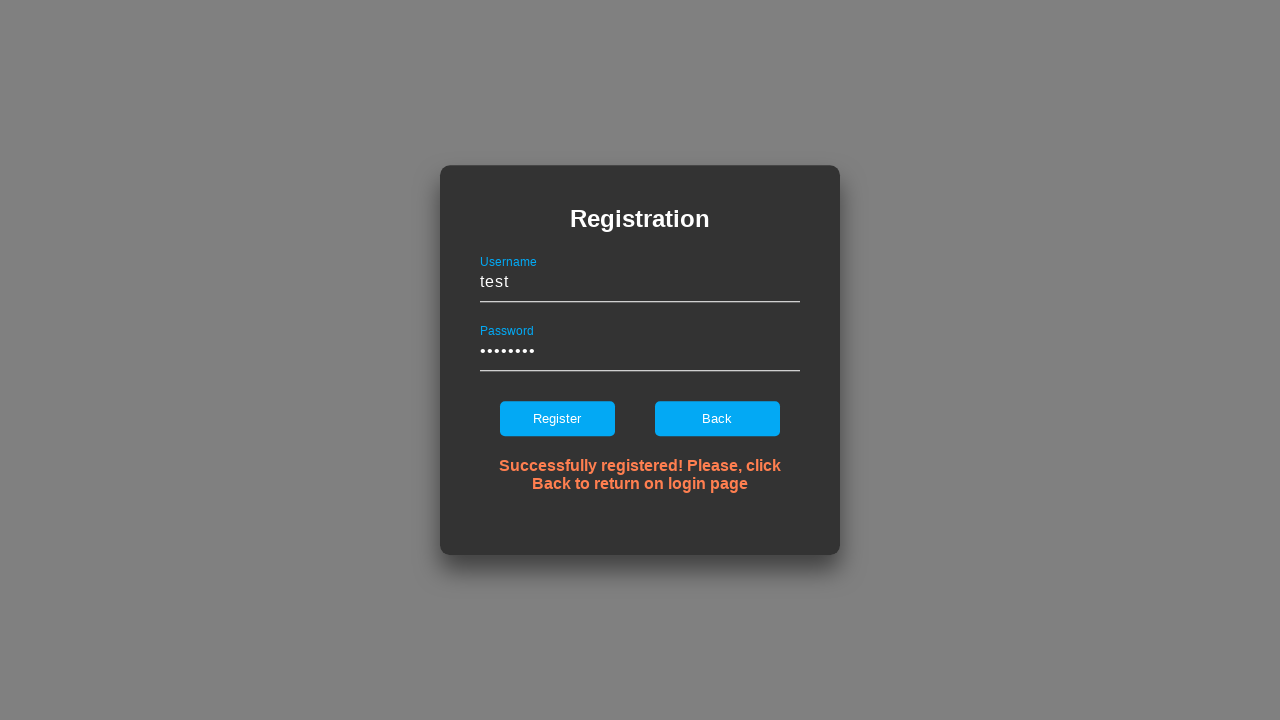